Tests standard click functionality on a button by performing a single click and verifying the button state changes

Starting URL: https://demoqa.com/buttons

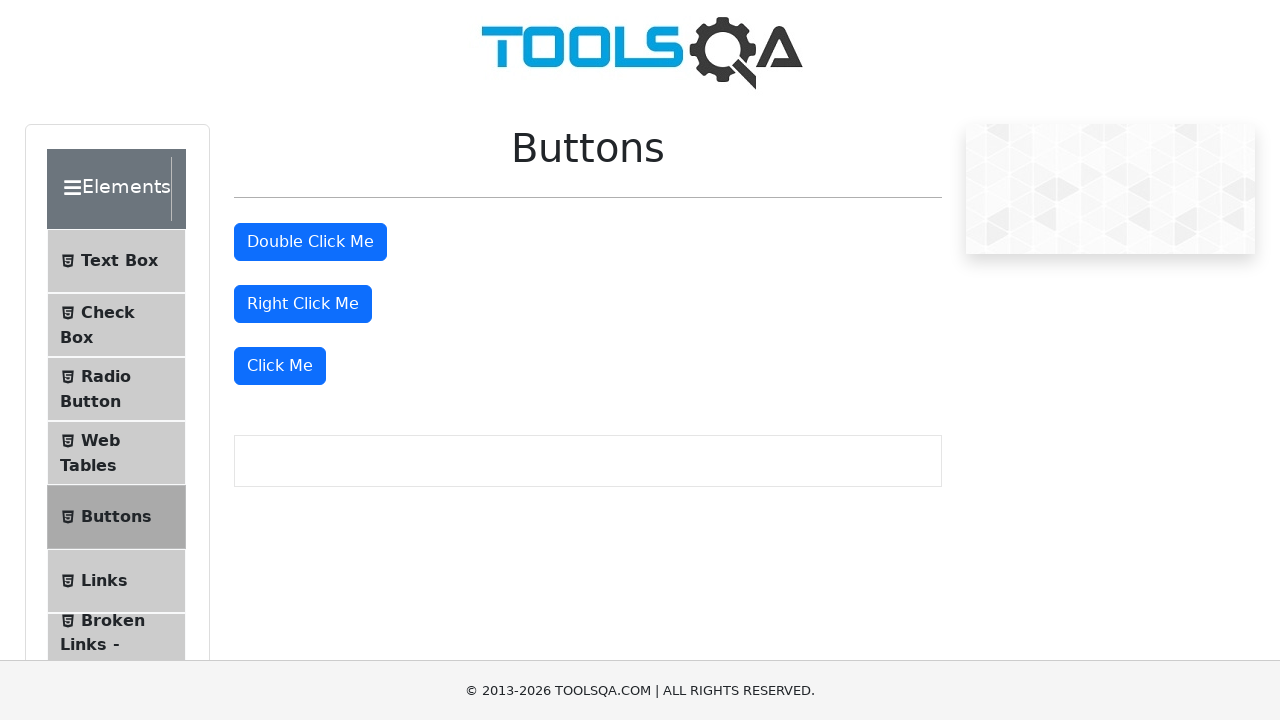

Scrolled page down 400px to ensure button visibility
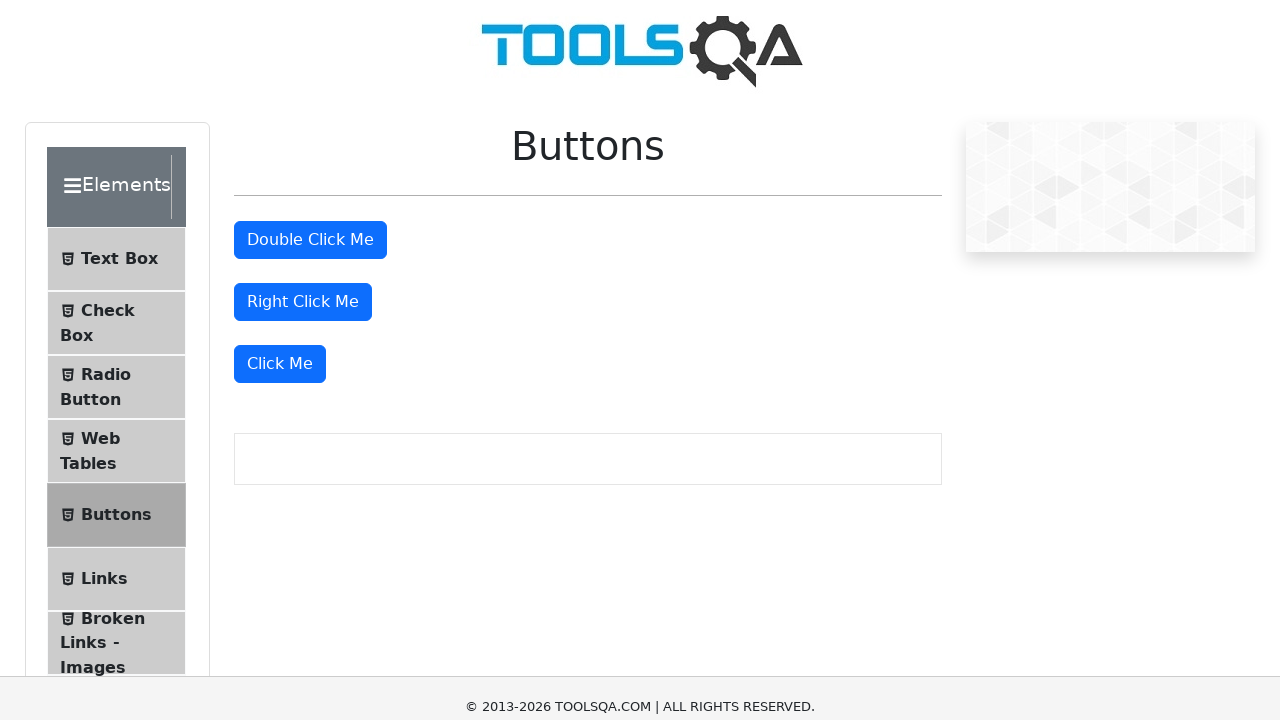

Clicked the 'Click Me' button at (310, 19) on button:has-text('Click Me')
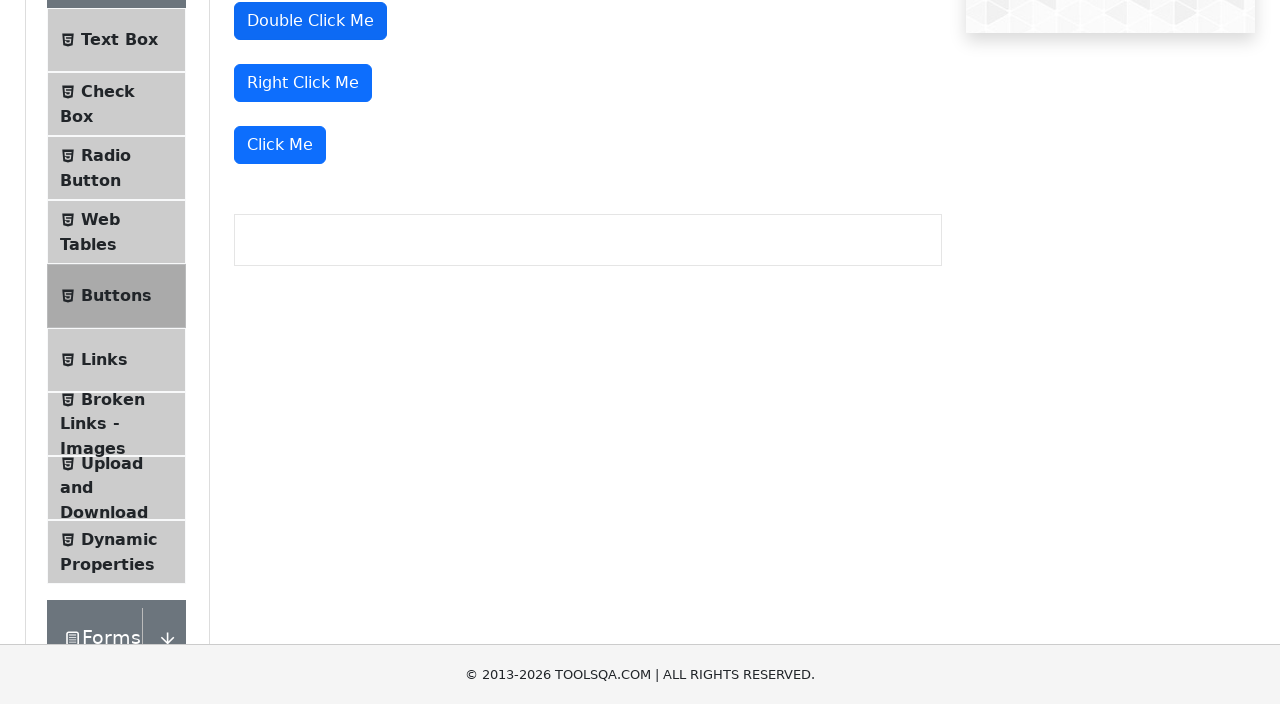

Verified button state changed to btn-primary class
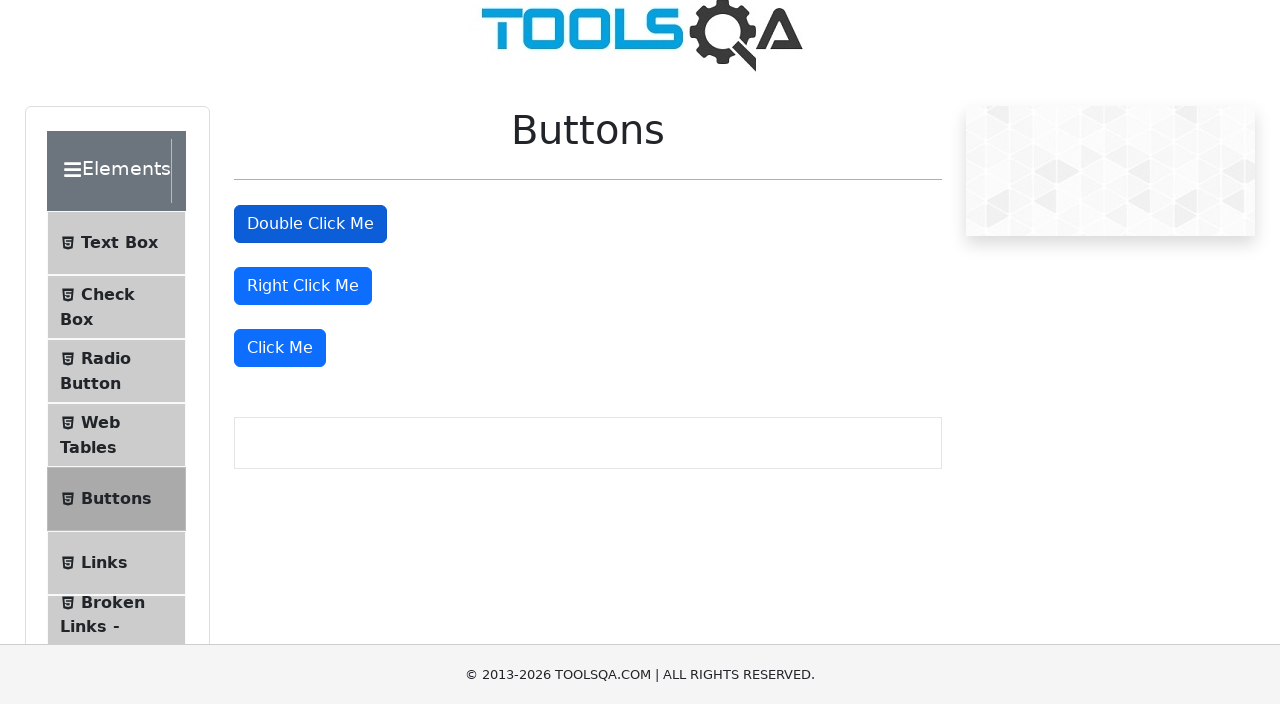

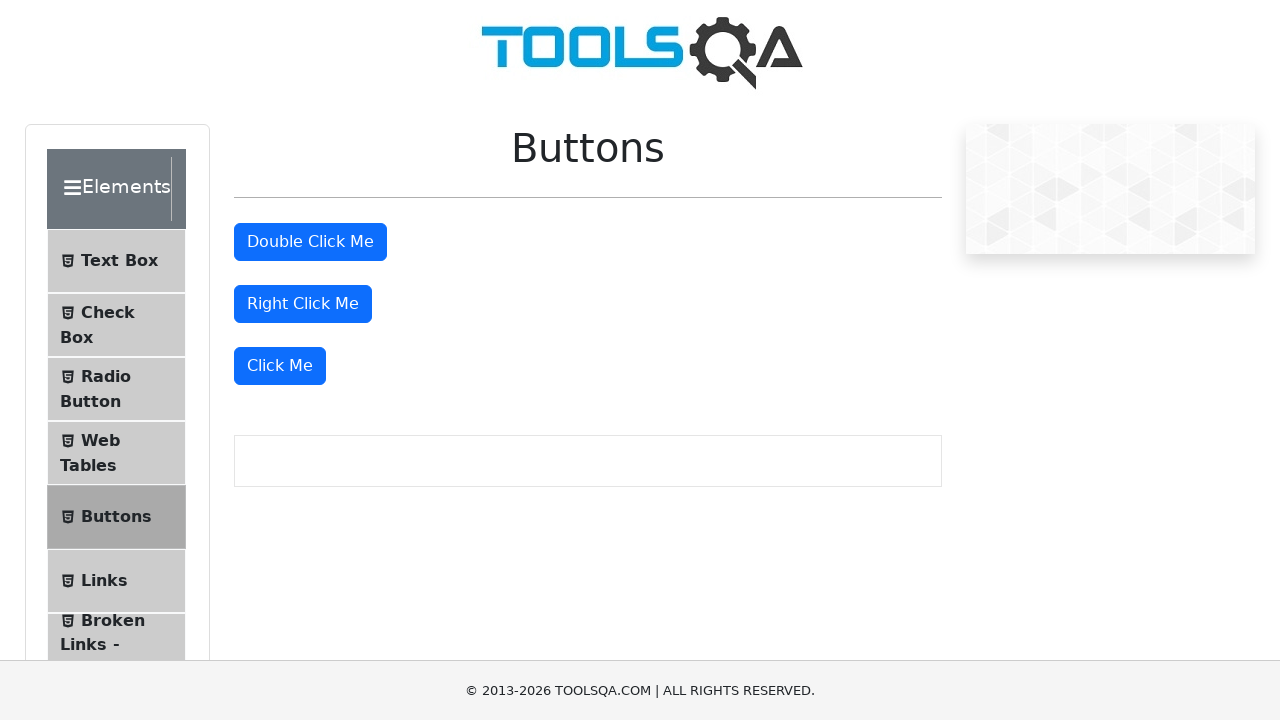